Tests unmarking todo items as complete by unchecking their checkboxes

Starting URL: https://demo.playwright.dev/todomvc

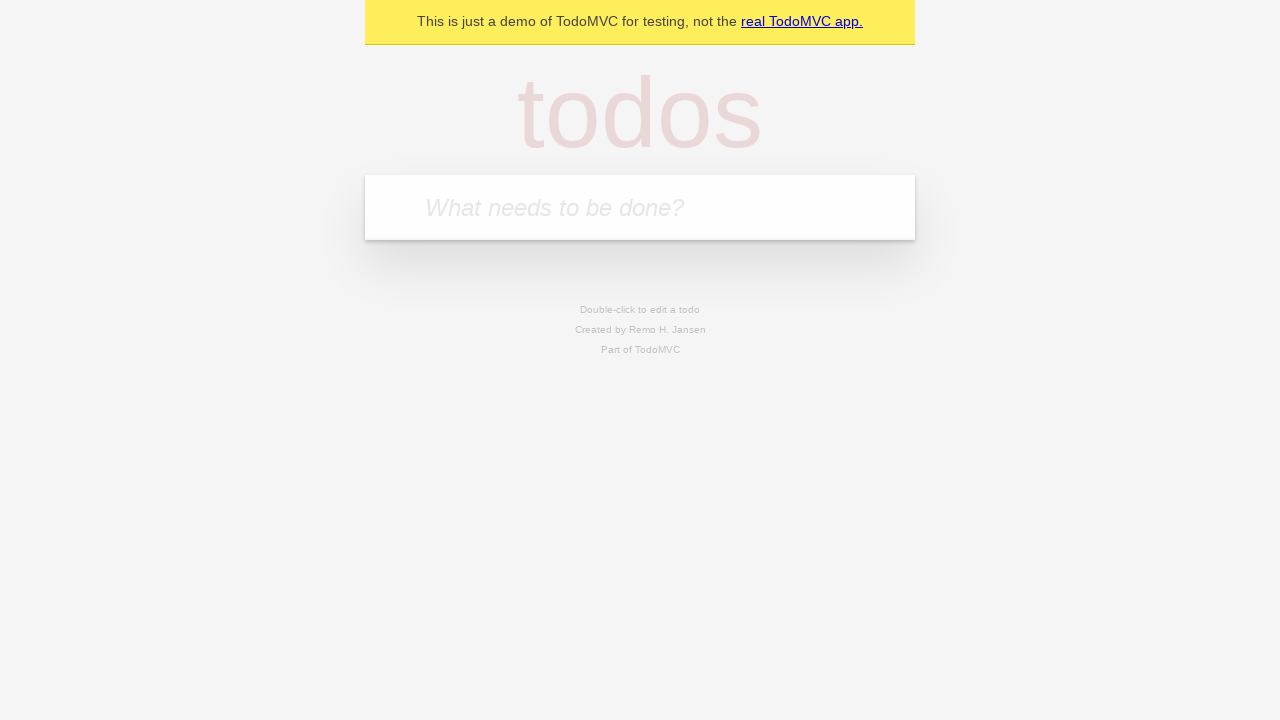

Filled input field with 'buy some cheese' on internal:attr=[placeholder="What needs to be done?"i]
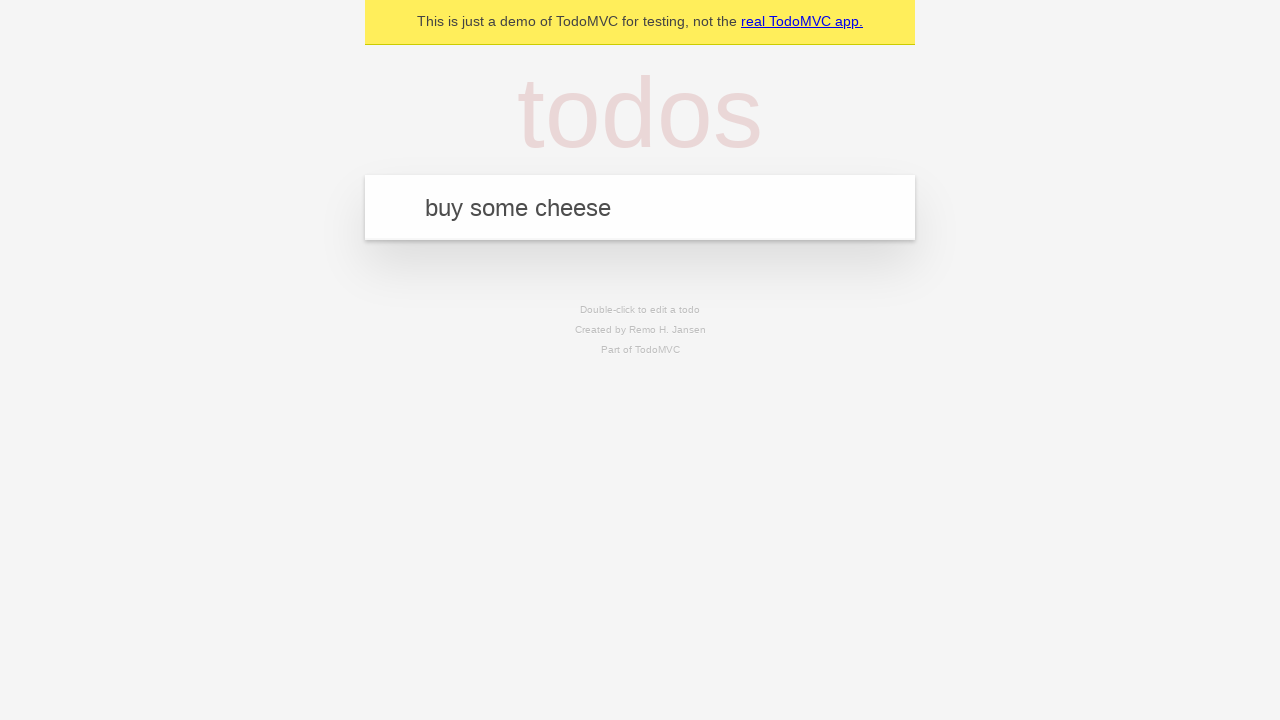

Pressed Enter to create first todo item on internal:attr=[placeholder="What needs to be done?"i]
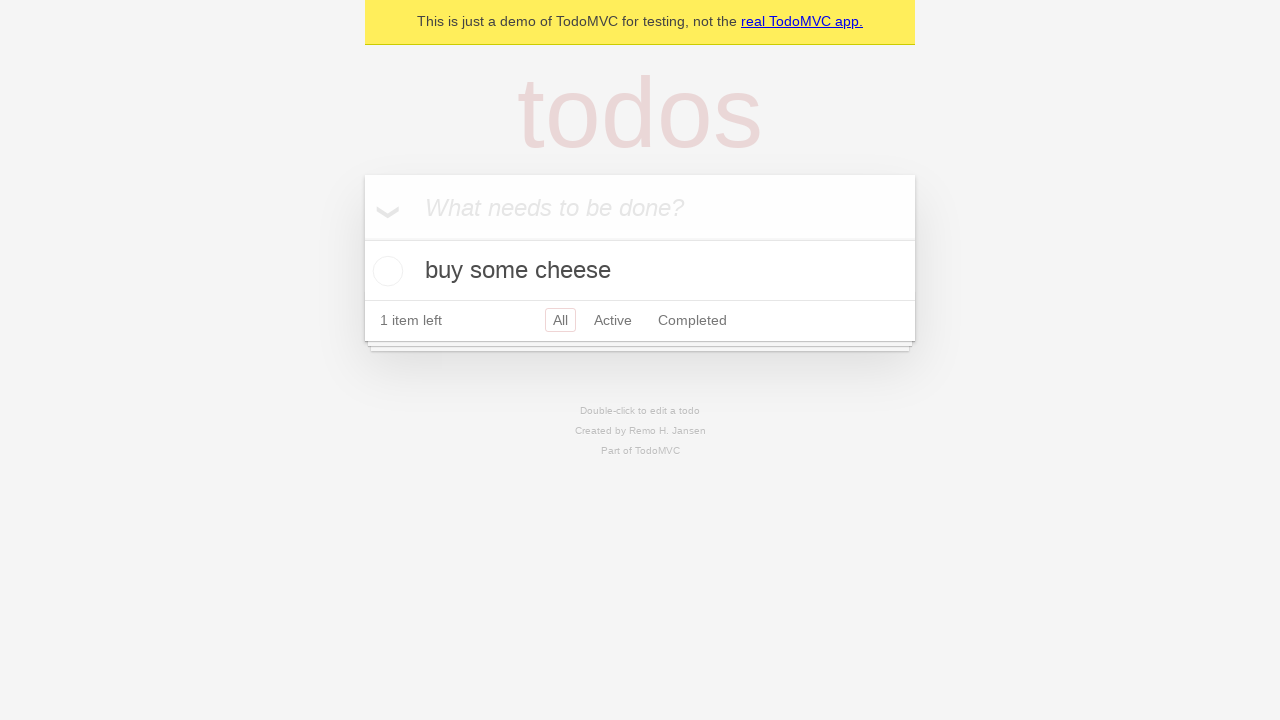

Filled input field with 'feed the cat' on internal:attr=[placeholder="What needs to be done?"i]
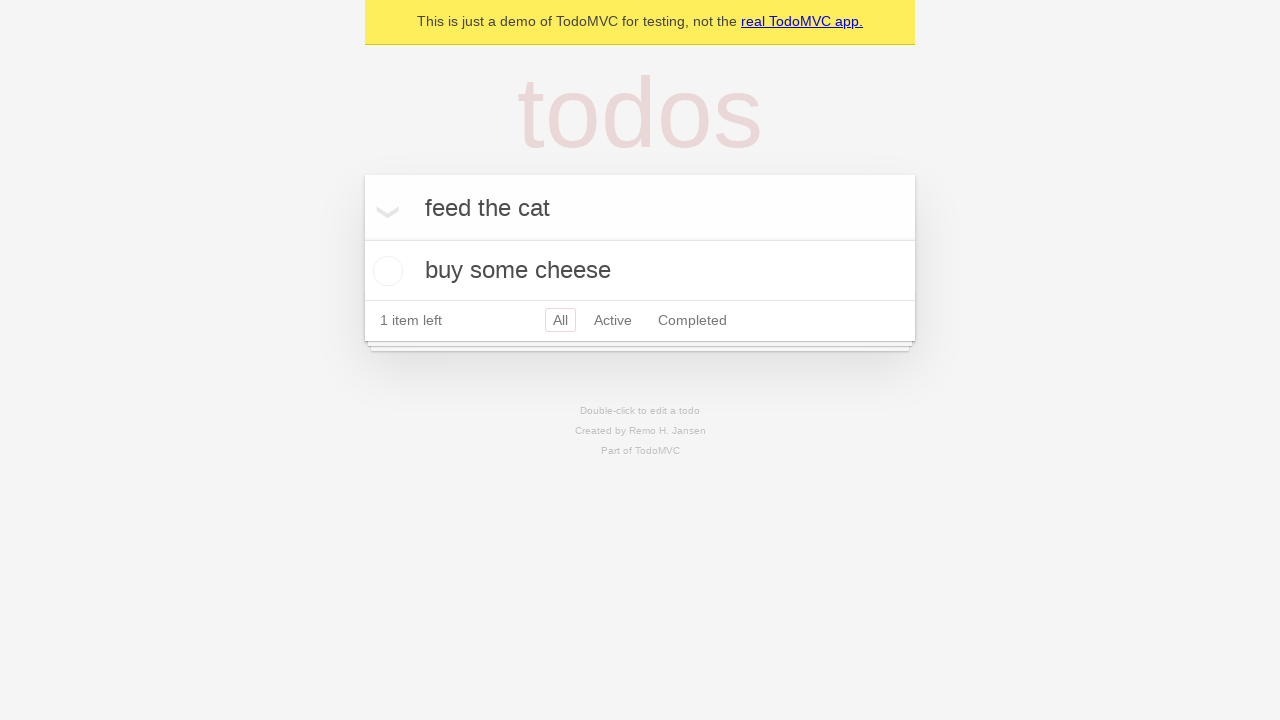

Pressed Enter to create second todo item on internal:attr=[placeholder="What needs to be done?"i]
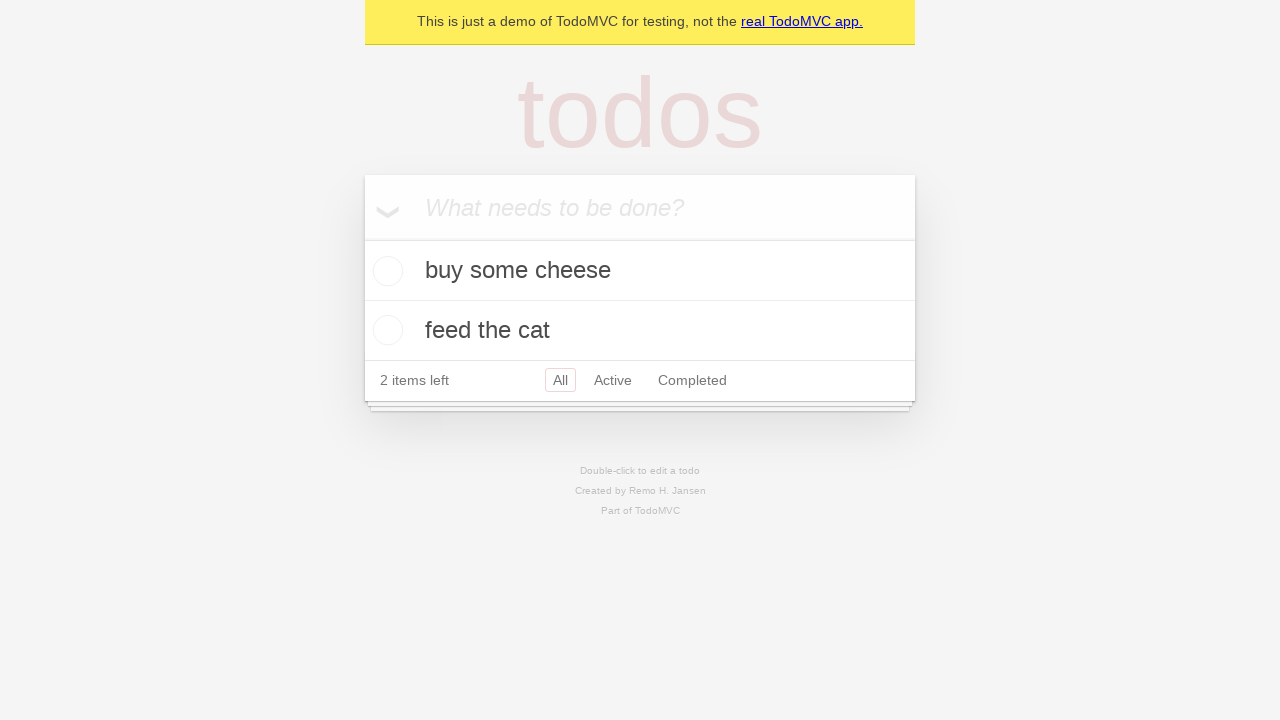

Checked the first todo item checkbox at (385, 271) on internal:testid=[data-testid="todo-item"s] >> nth=0 >> internal:role=checkbox
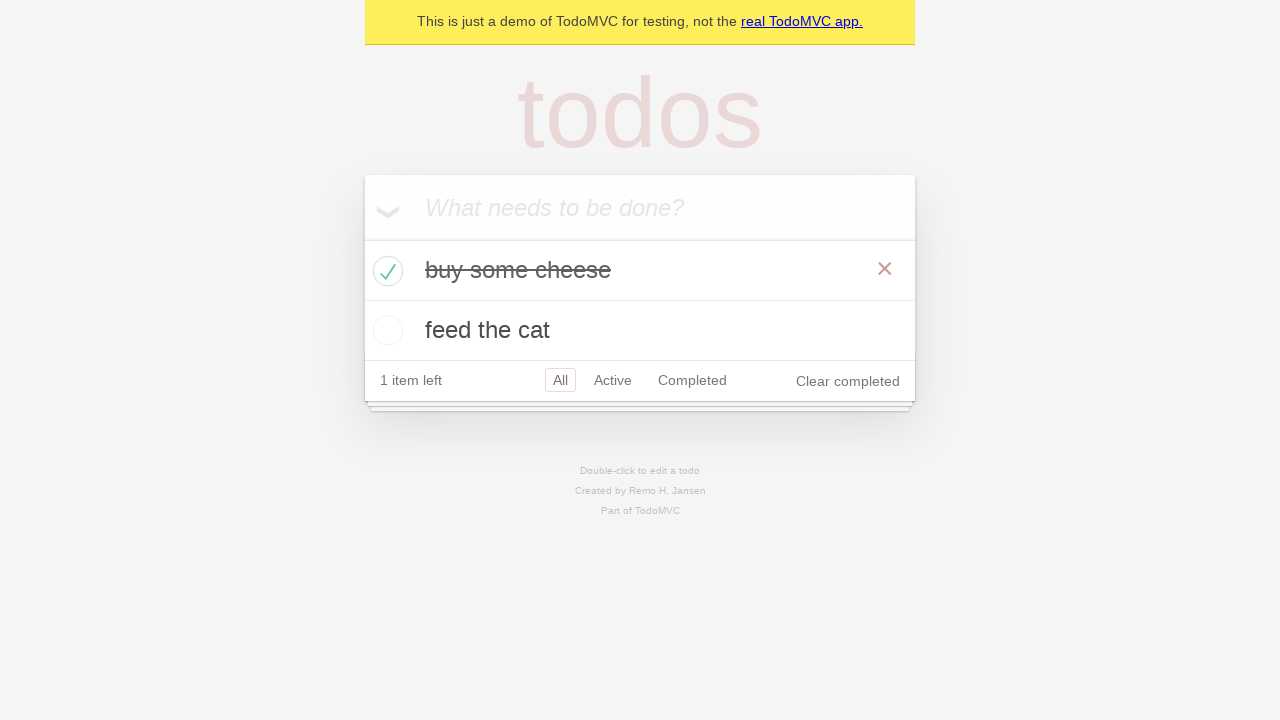

Unchecked the first todo item checkbox to mark it as incomplete at (385, 271) on internal:testid=[data-testid="todo-item"s] >> nth=0 >> internal:role=checkbox
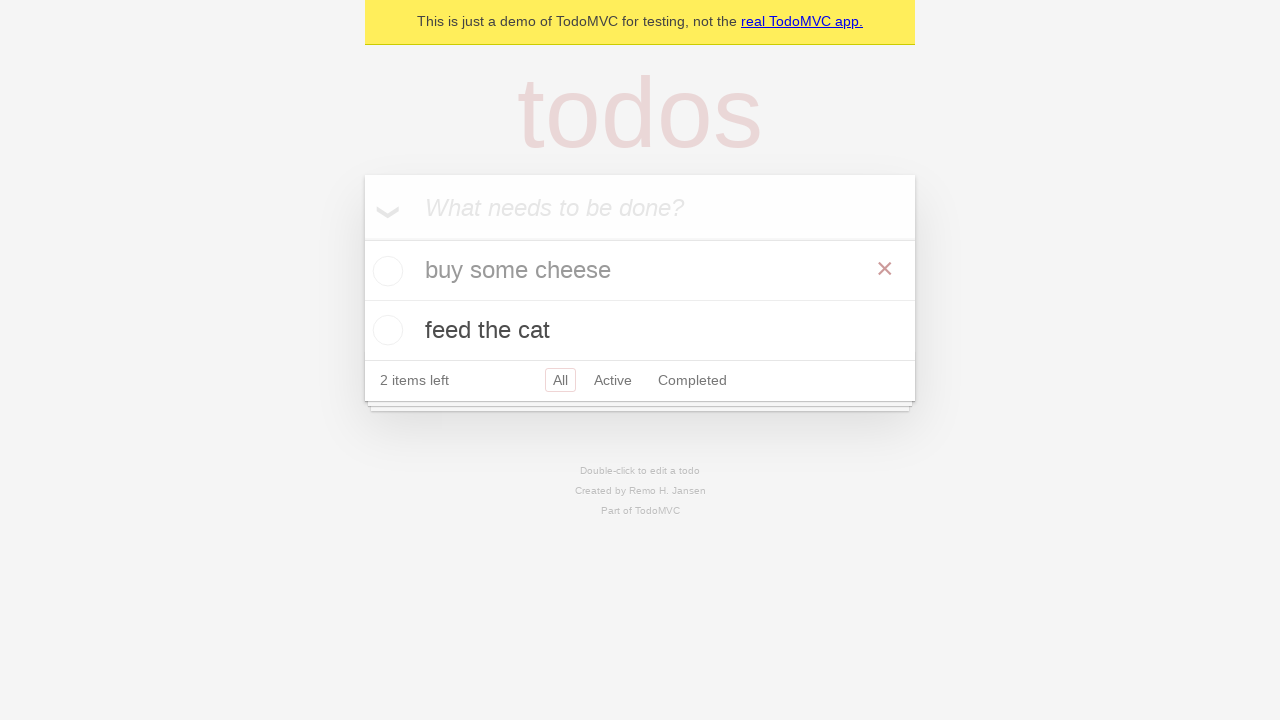

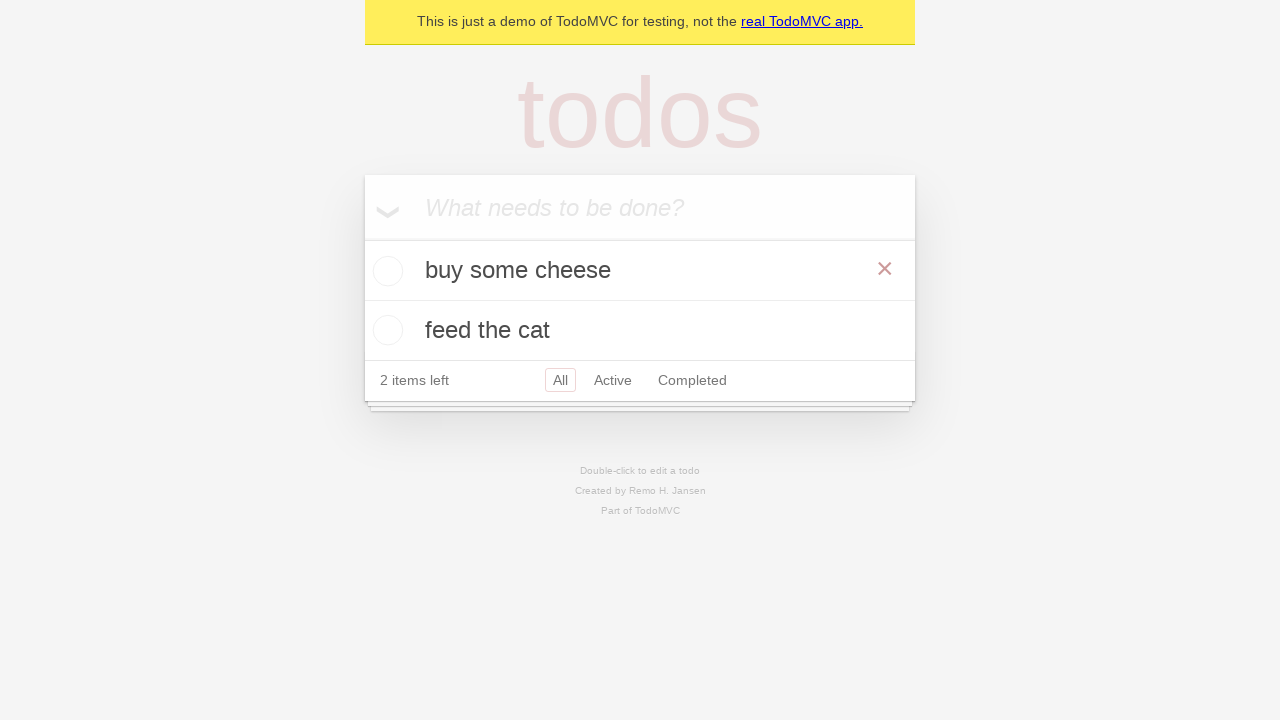